Navigates to DuckDuckGo and verifies that the logo is displayed

Starting URL: https://duckduckgo.com/

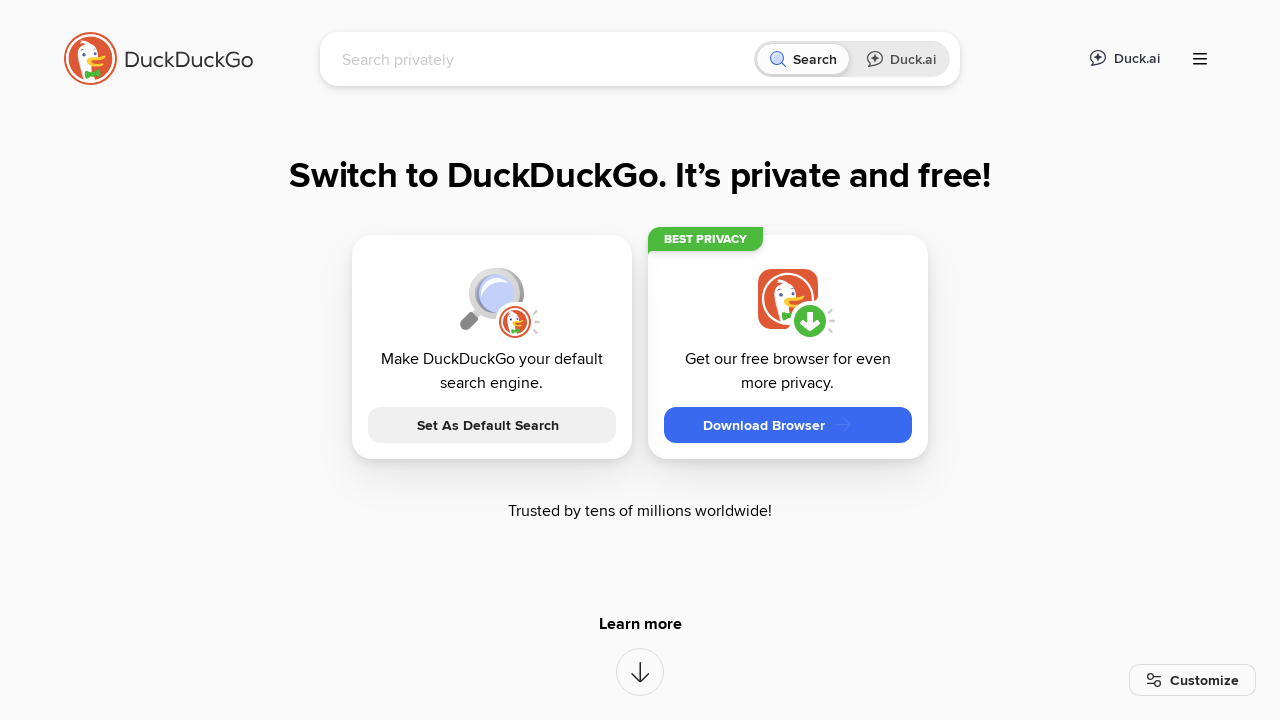

Navigated to DuckDuckGo homepage
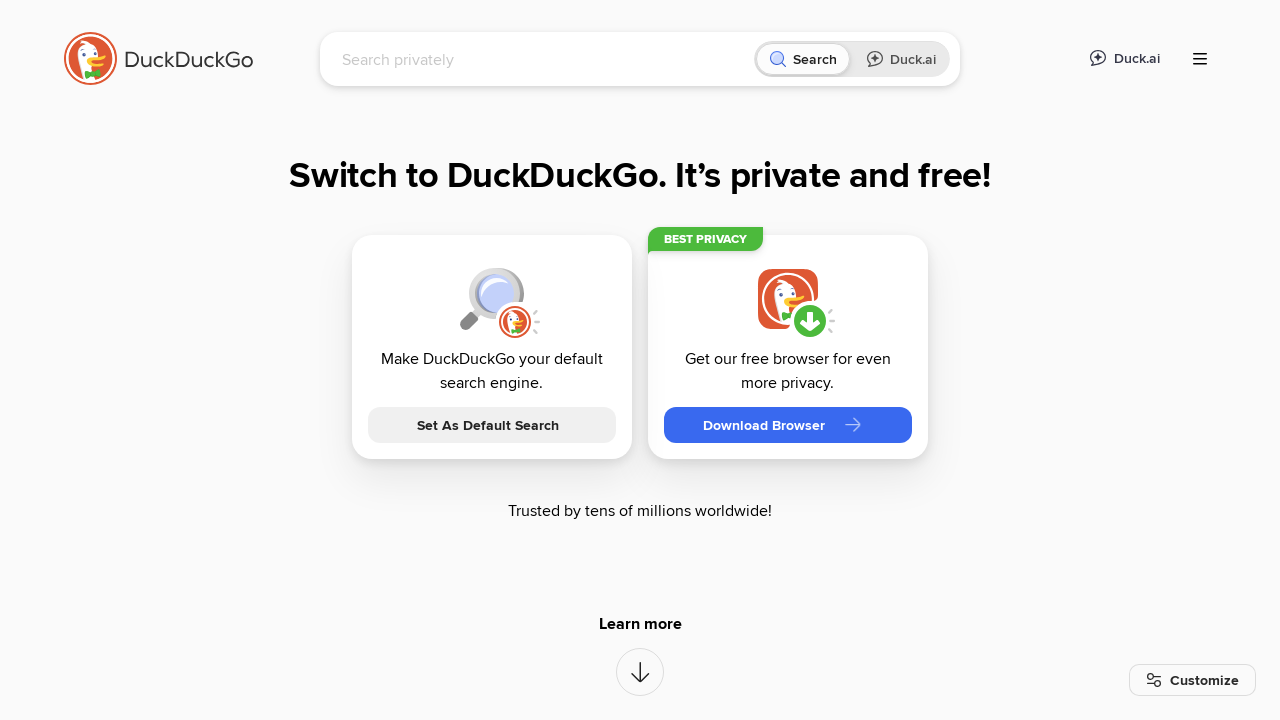

Located DuckDuckGo logo element
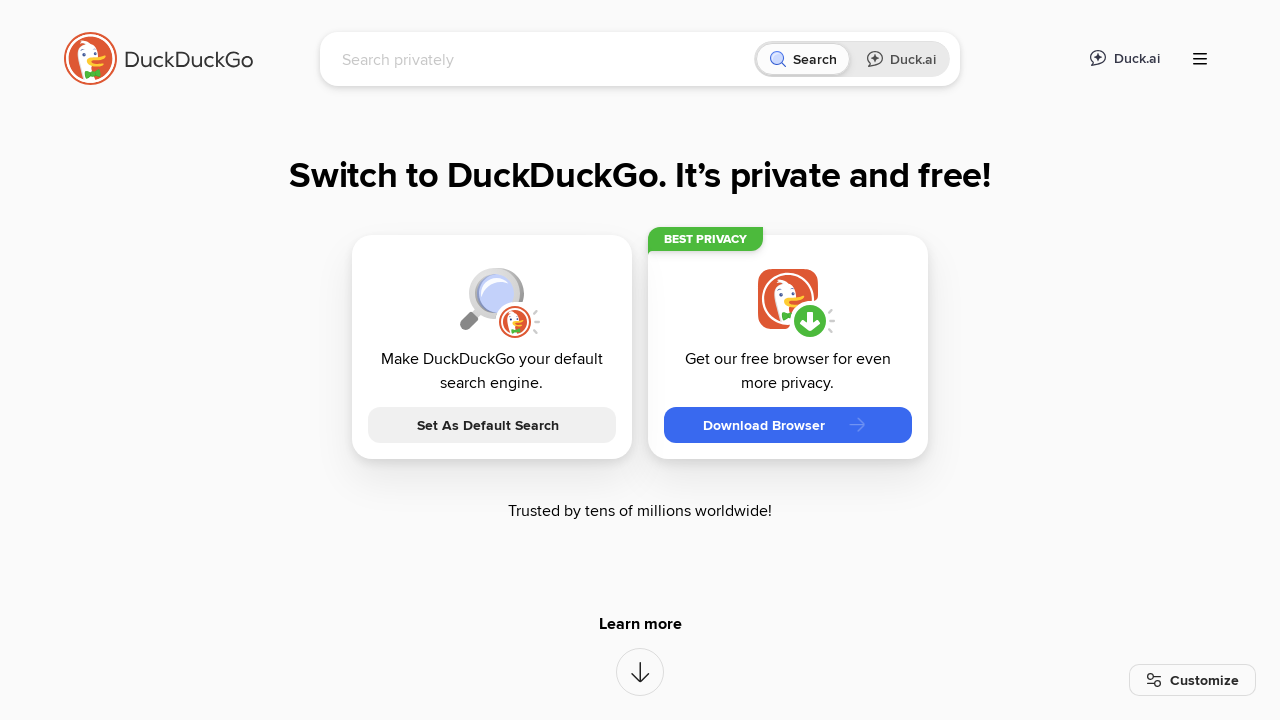

Verified that logo is displayed
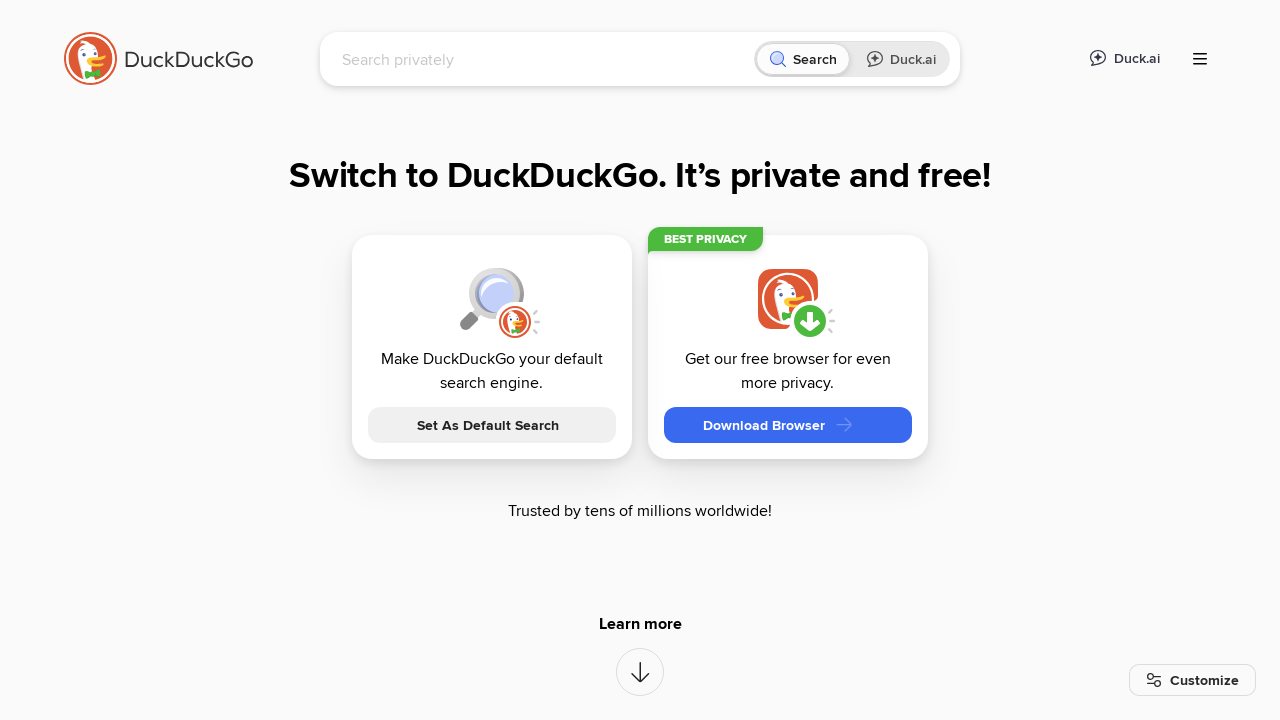

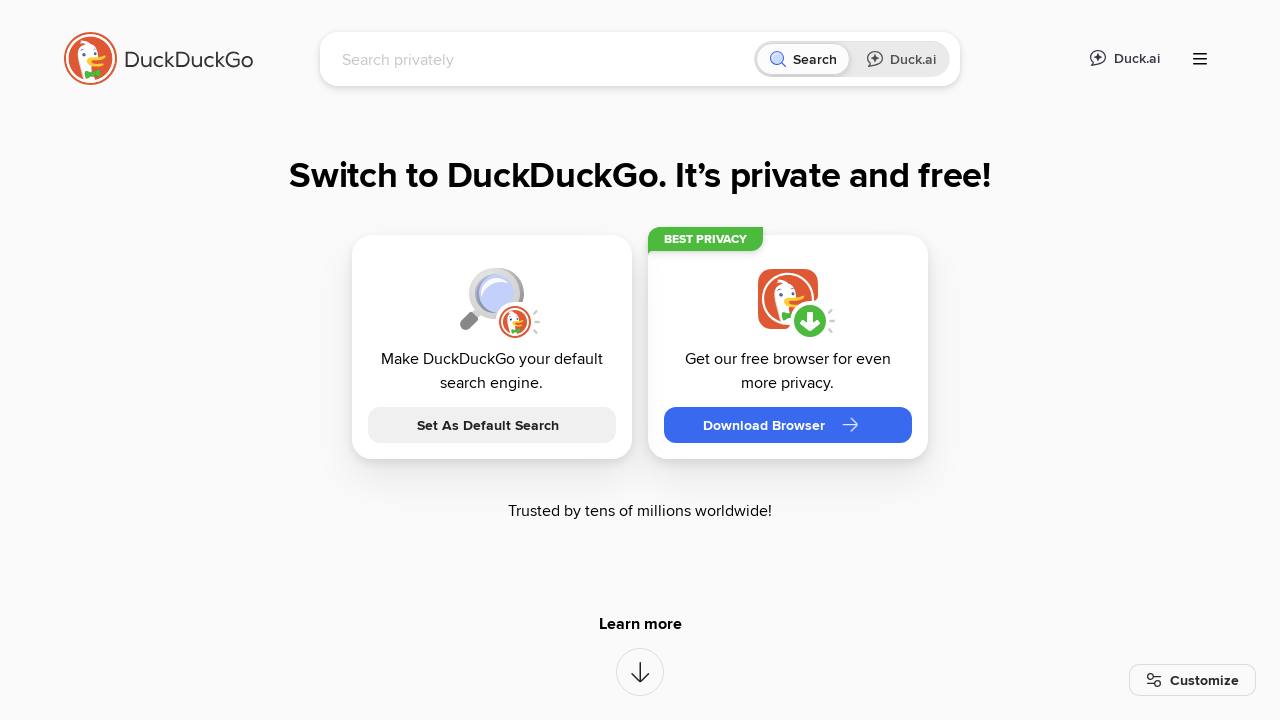